Tests contact form submission by navigating to the contact page, filling out the form fields, and verifying successful submission.

Starting URL: https://alchemy.hguy.co/lms

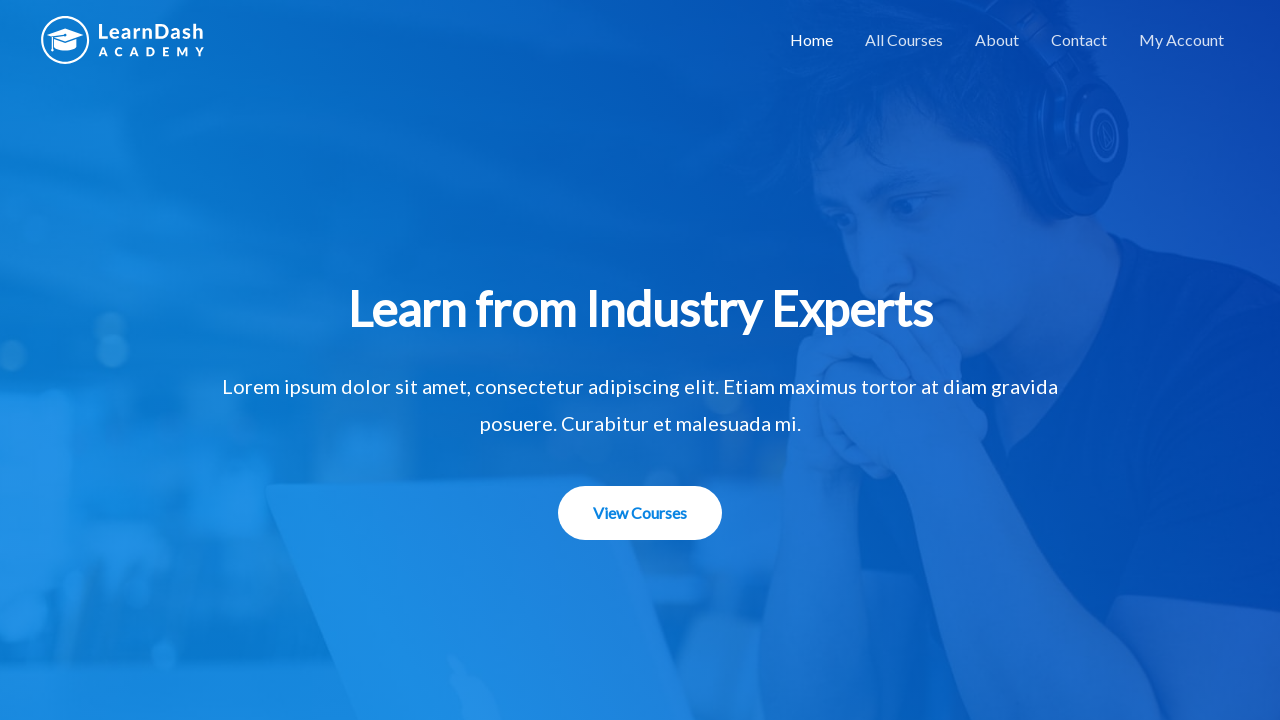

Clicked on Contact link to navigate to contact page at (1079, 40) on a:has-text('Contact')
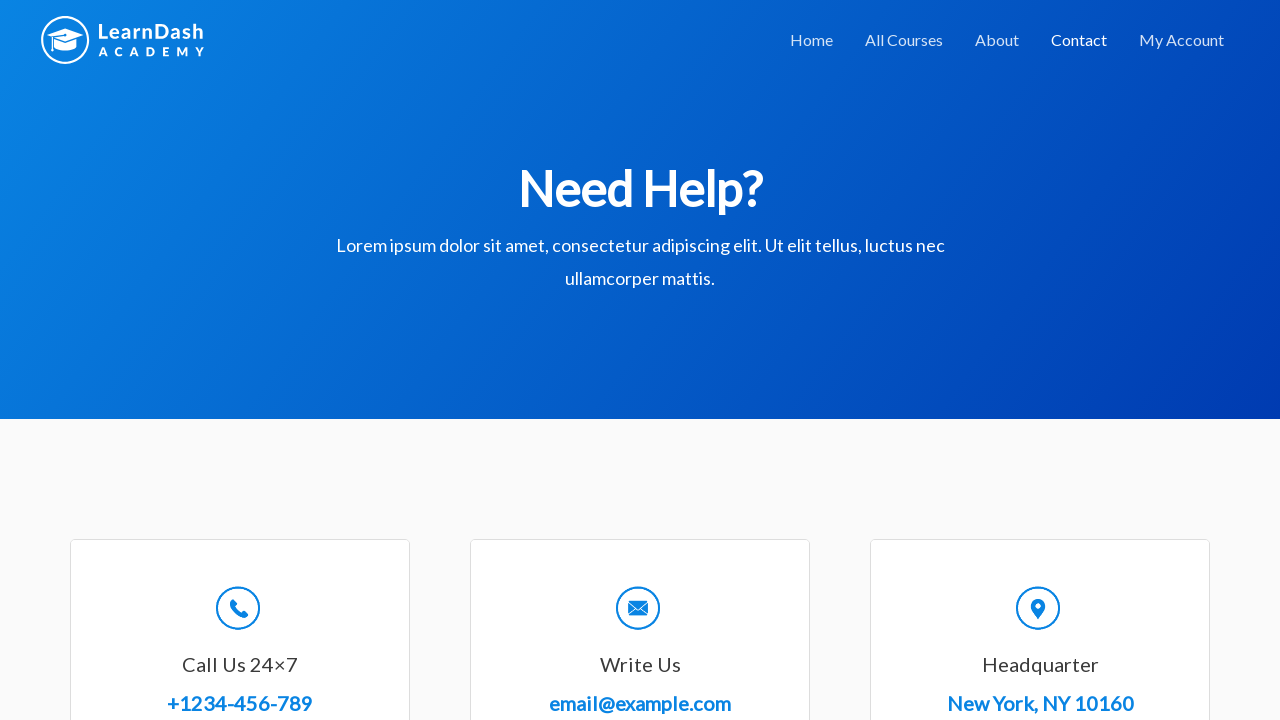

Filled in name field with 'test' on #wpforms-8-field_0
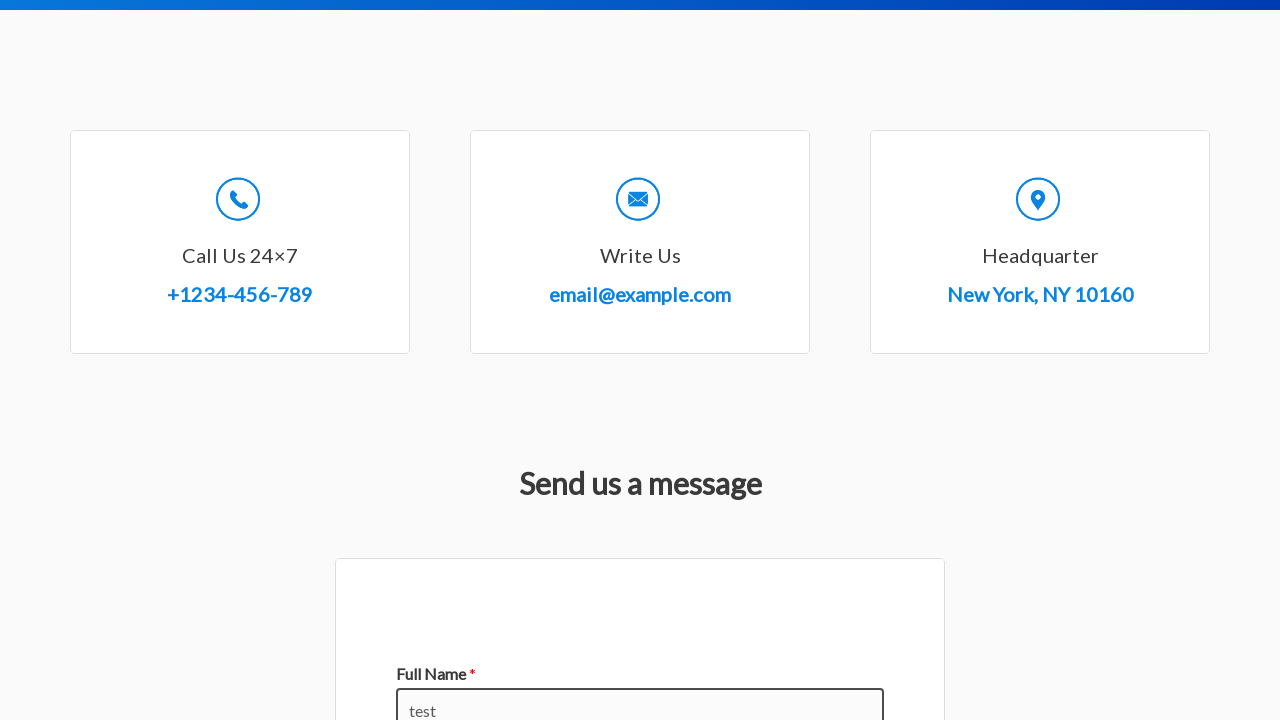

Filled in email field with 'test@example.com' on #wpforms-8-field_1
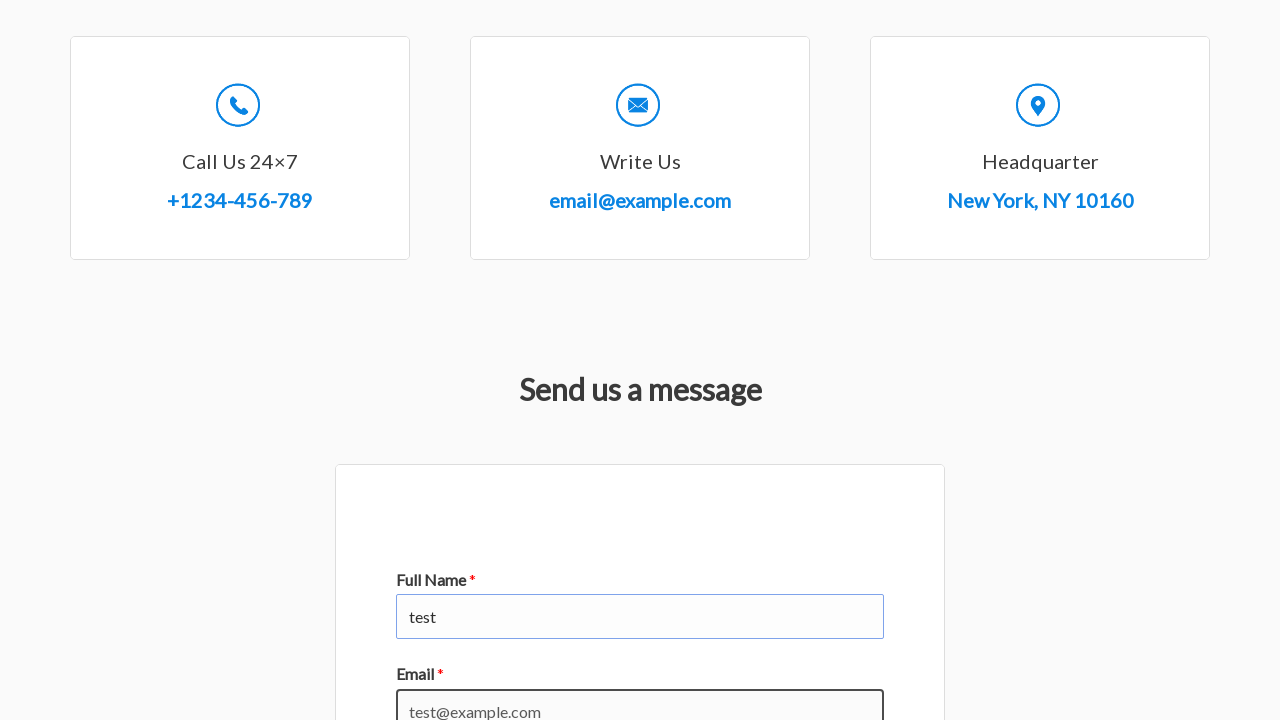

Filled in message field with 'Selenium testing' on #wpforms-8-field_2
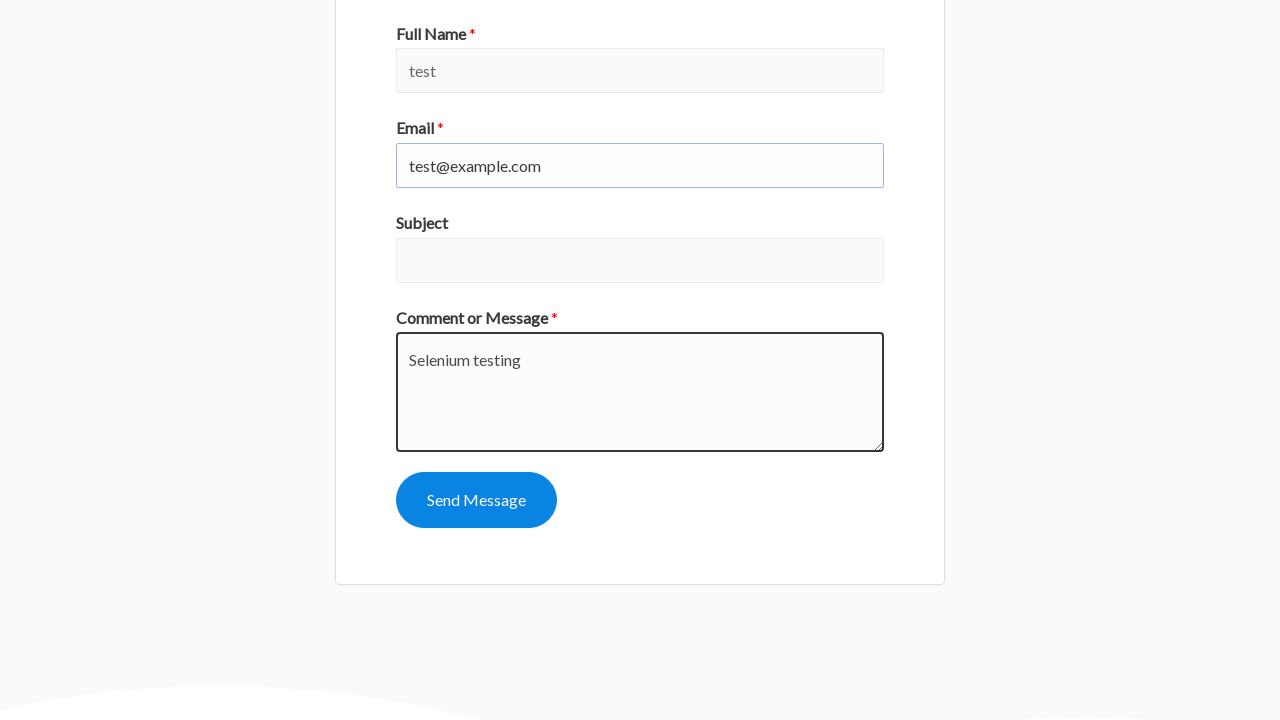

Clicked submit button to submit contact form at (476, 500) on #wpforms-submit-8
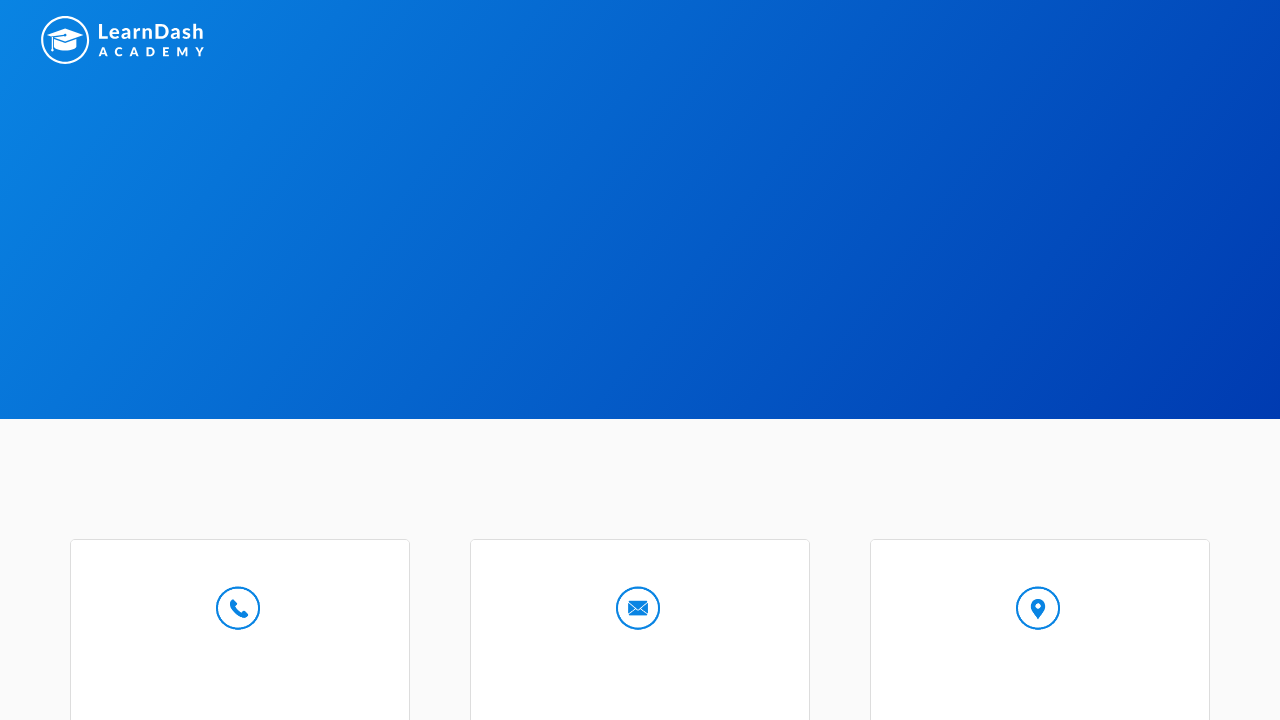

Success message confirmation element loaded
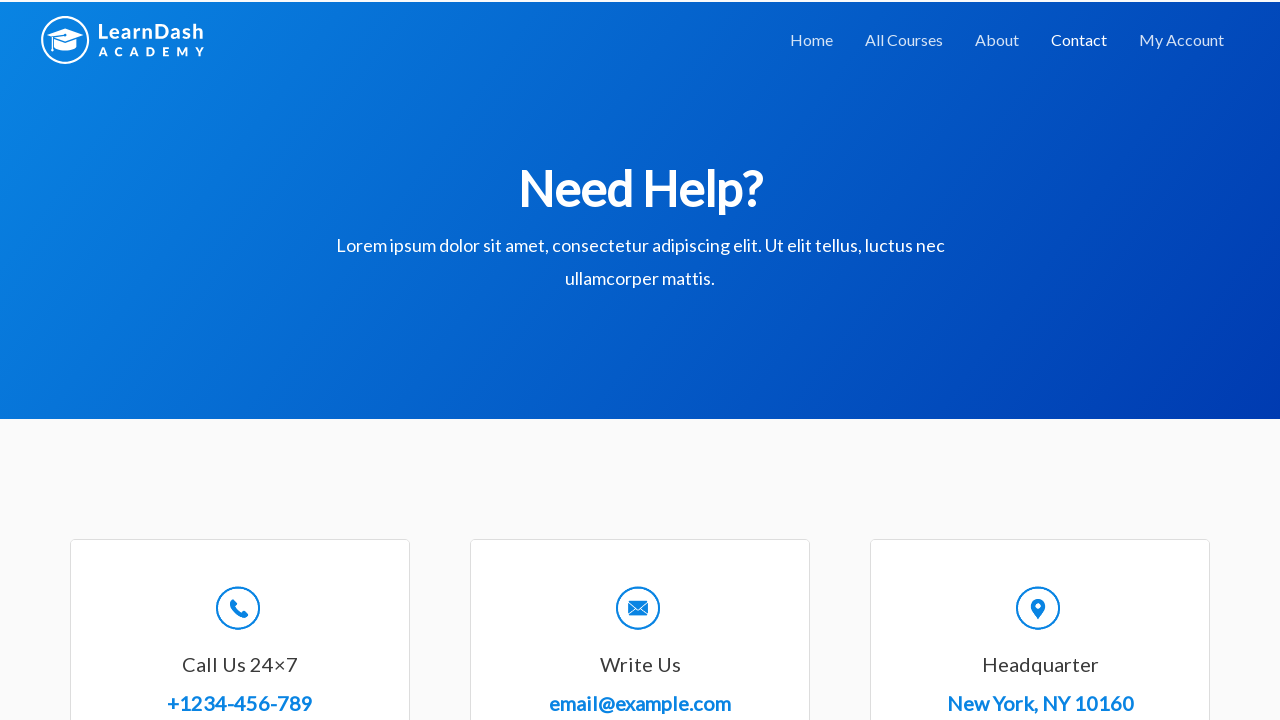

Retrieved success message: 'Thanks for contacting us! We will be in touch with you shortly.'
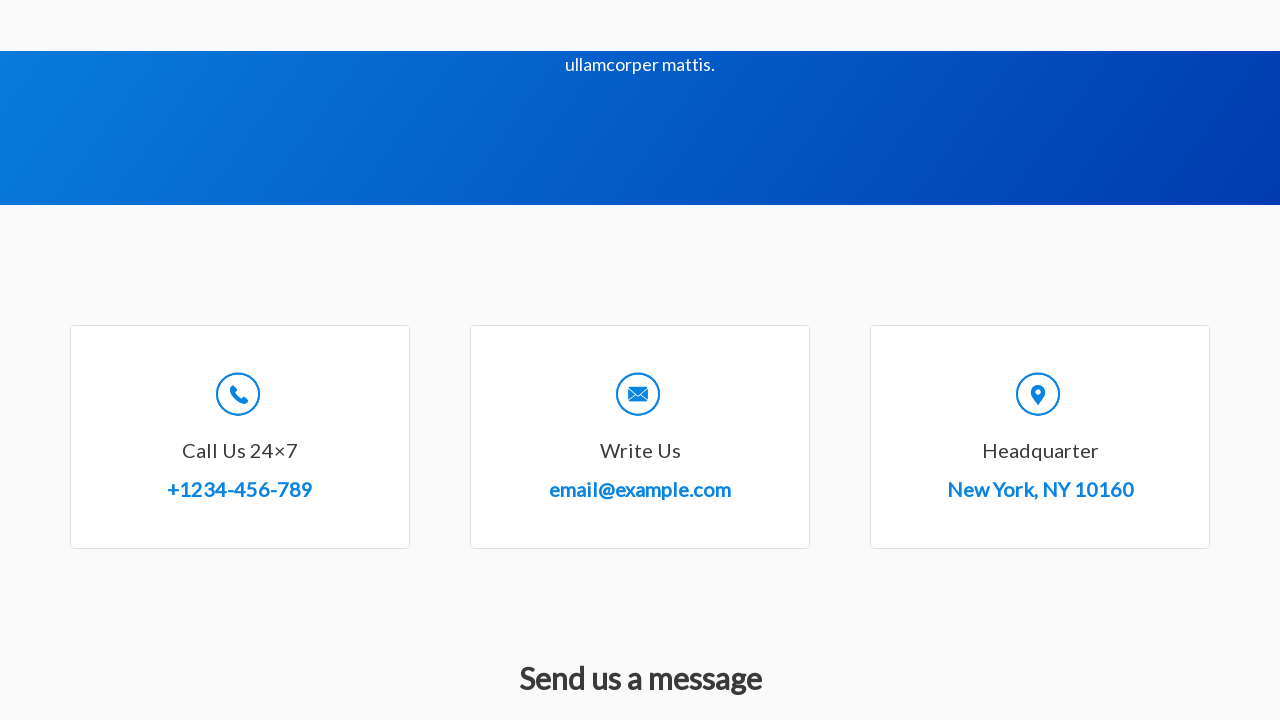

Verified success message matches expected text
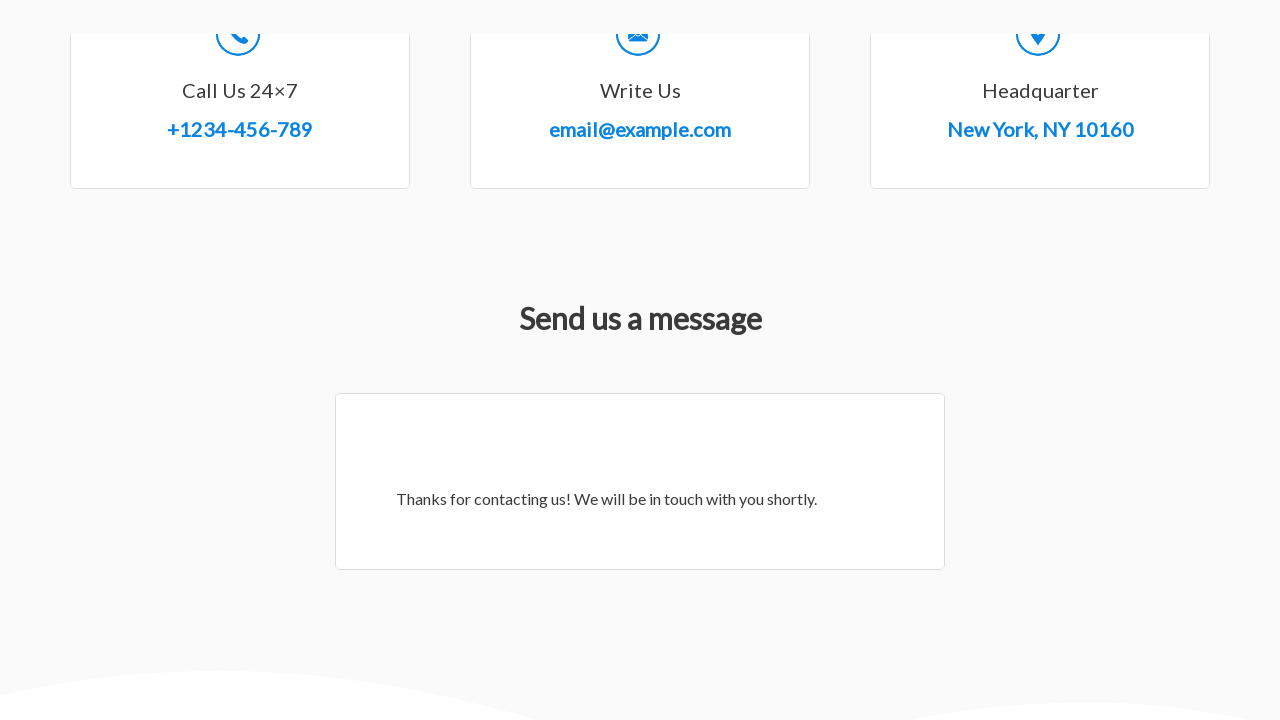

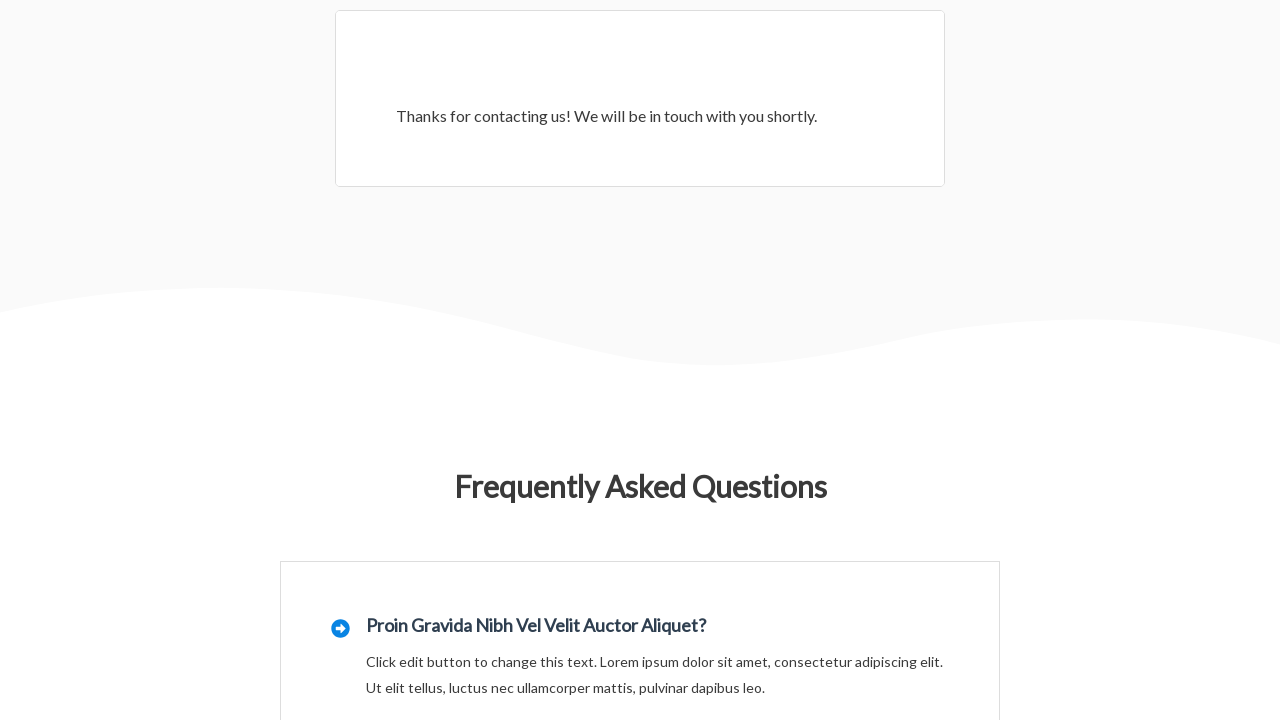